Tests dynamic properties page by verifying a button is initially hidden and becomes visible after 5 seconds.

Starting URL: https://demoqa.com/dynamic-properties

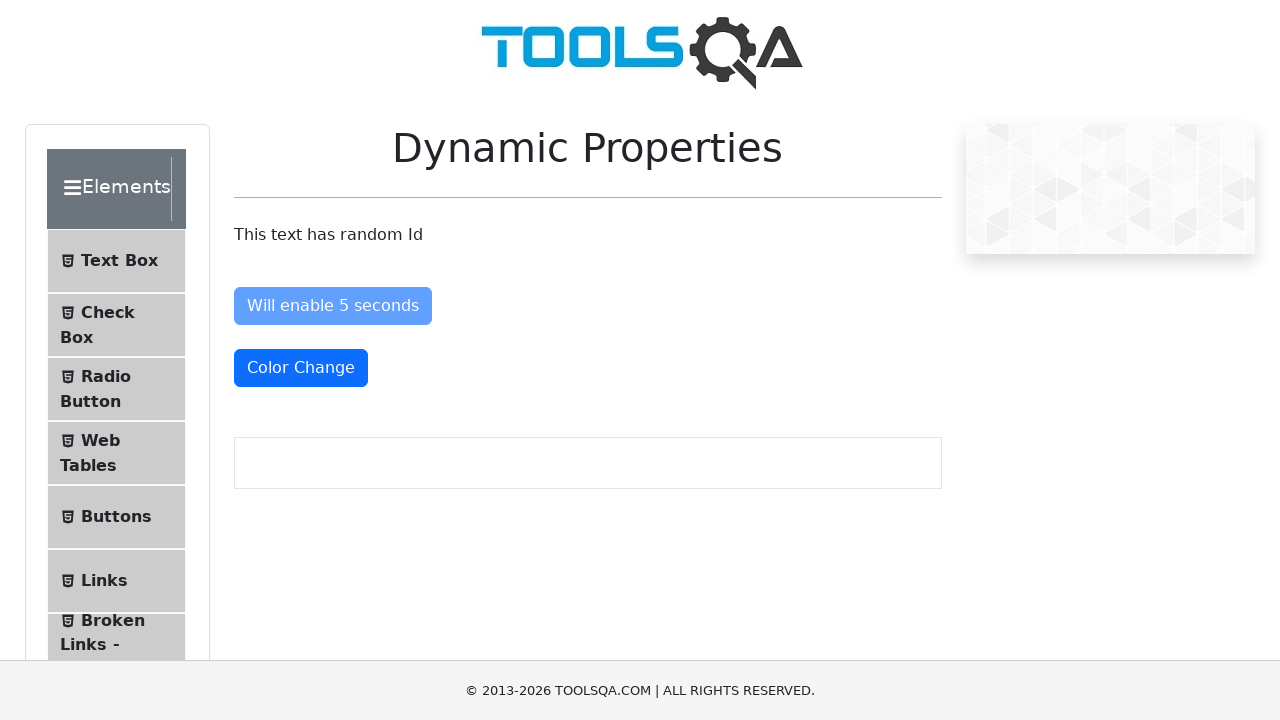

Navigated to dynamic properties page
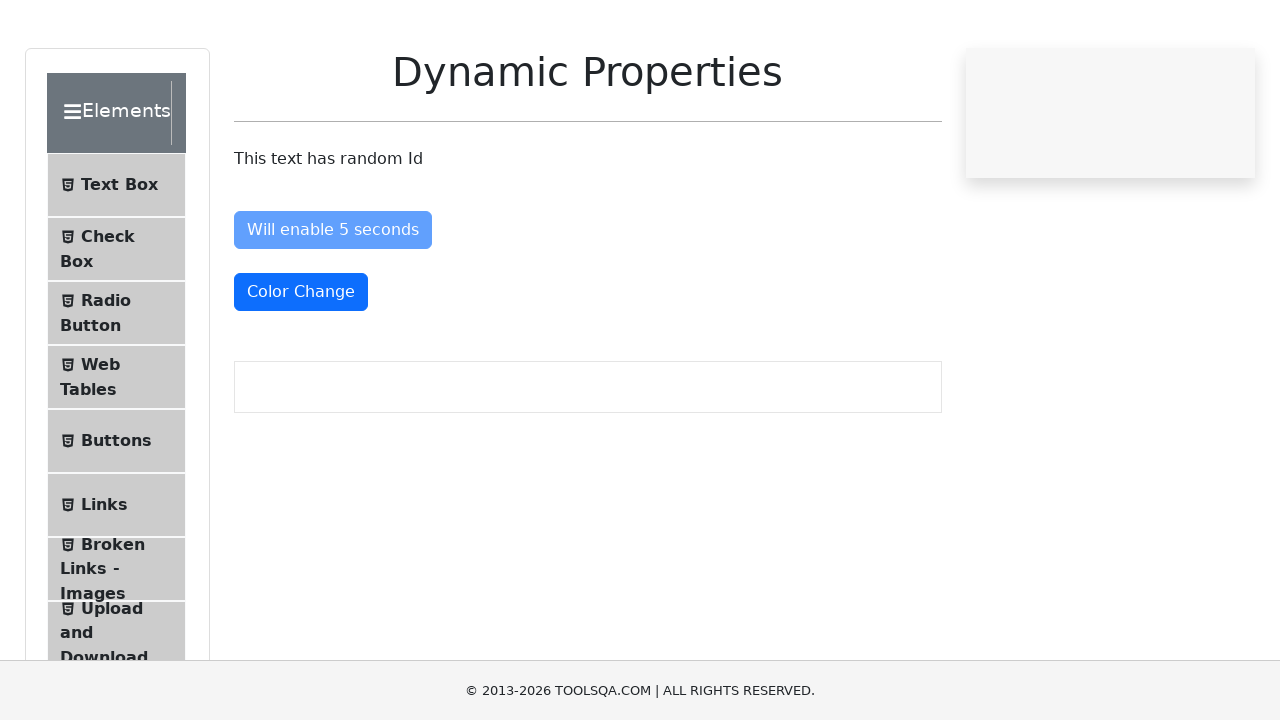

Located button with text 'Visible After 5 Seconds'
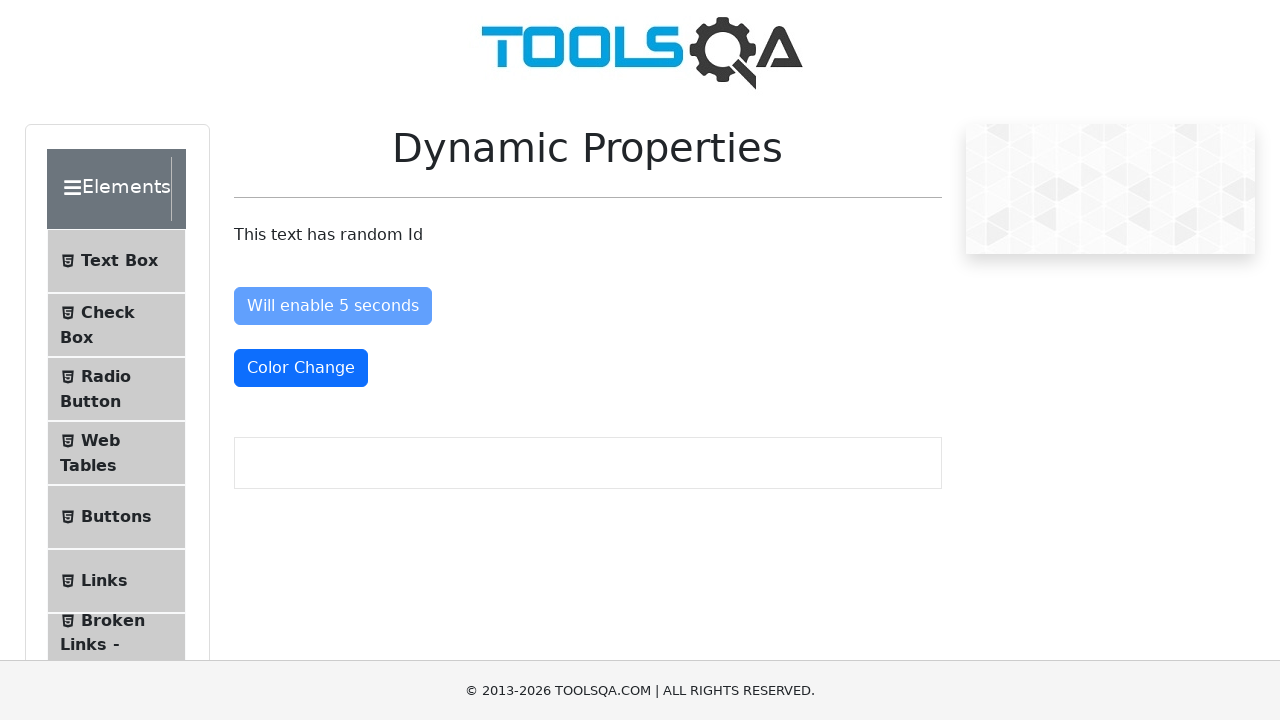

Verified button is not visible immediately after page load
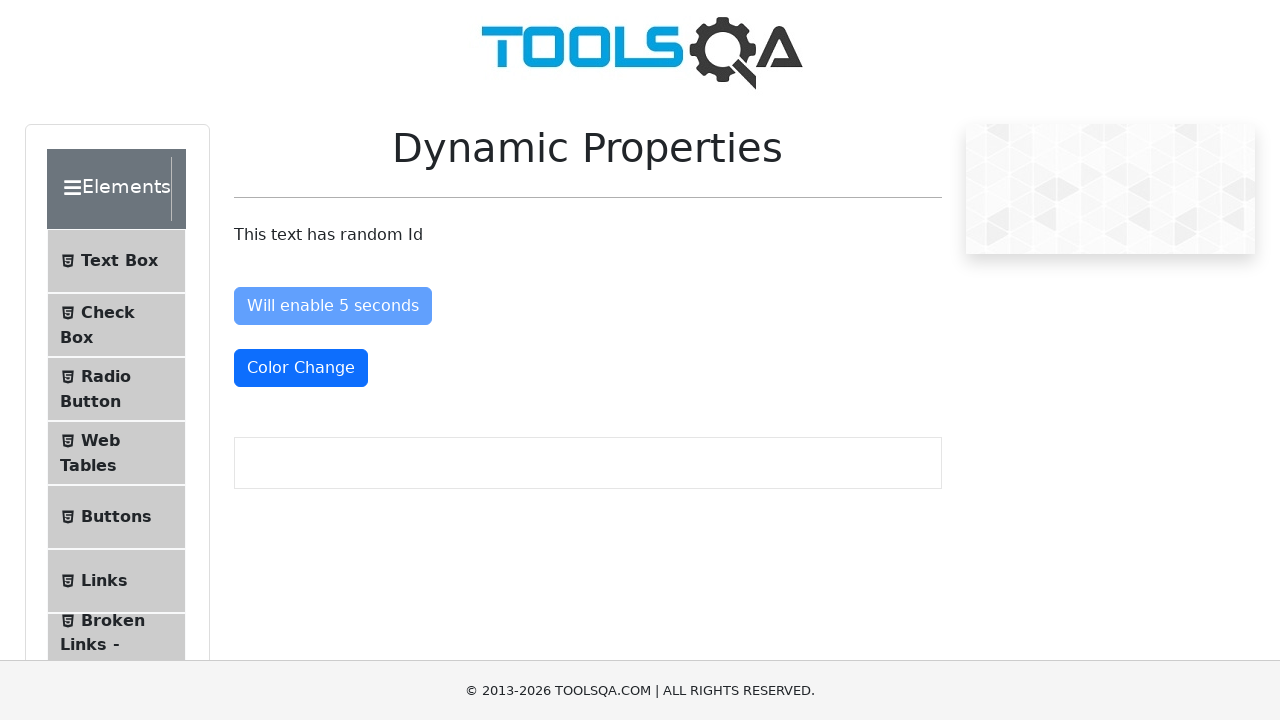

Waited for button to become visible (up to 10 seconds)
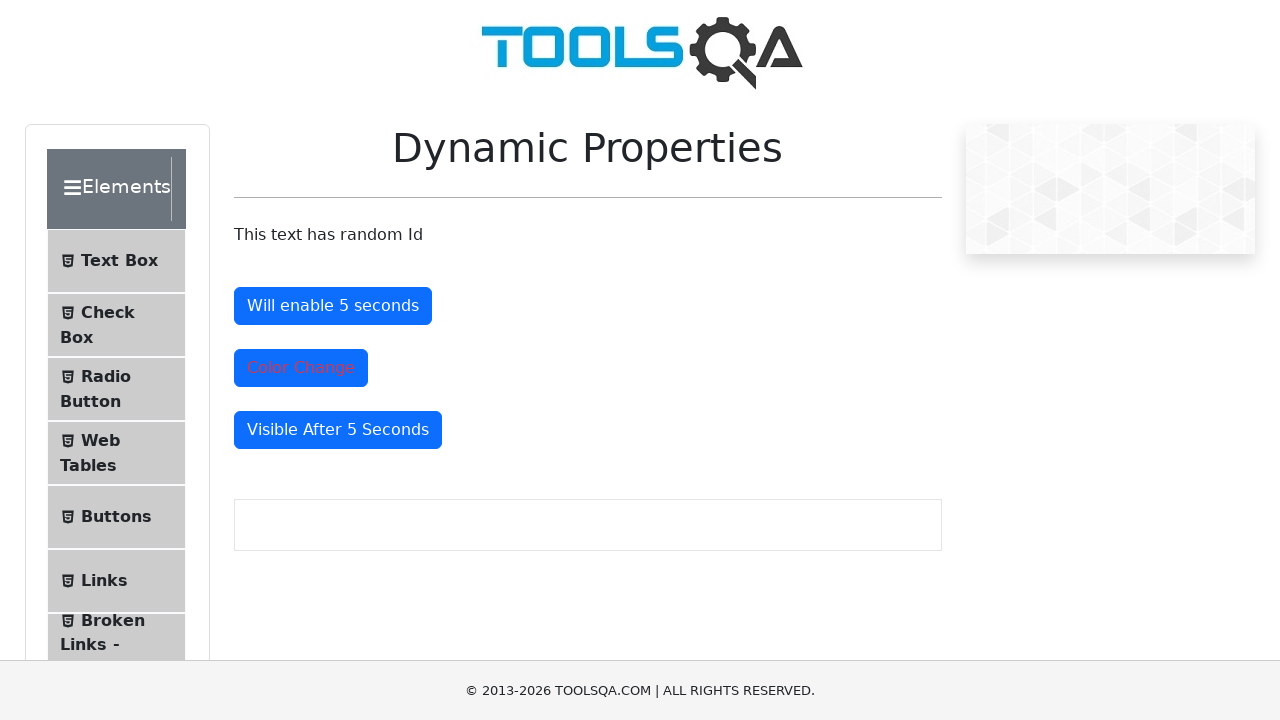

Verified button is now visible after 5 seconds
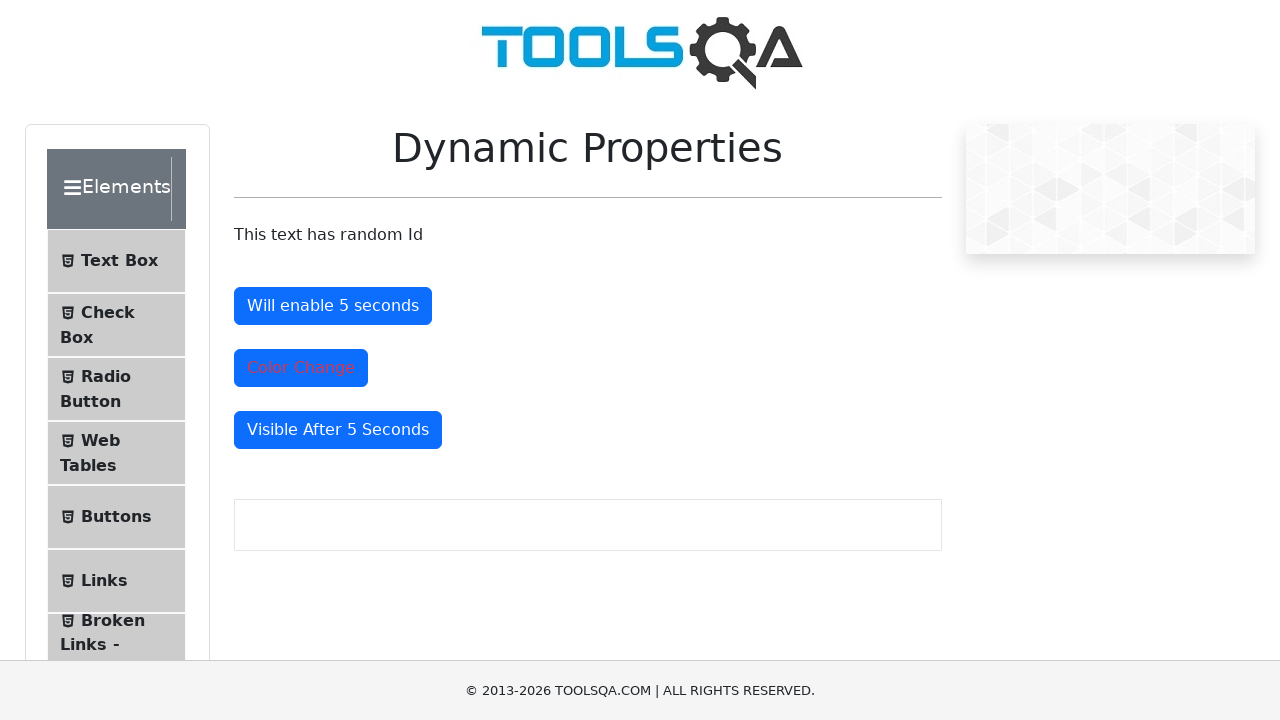

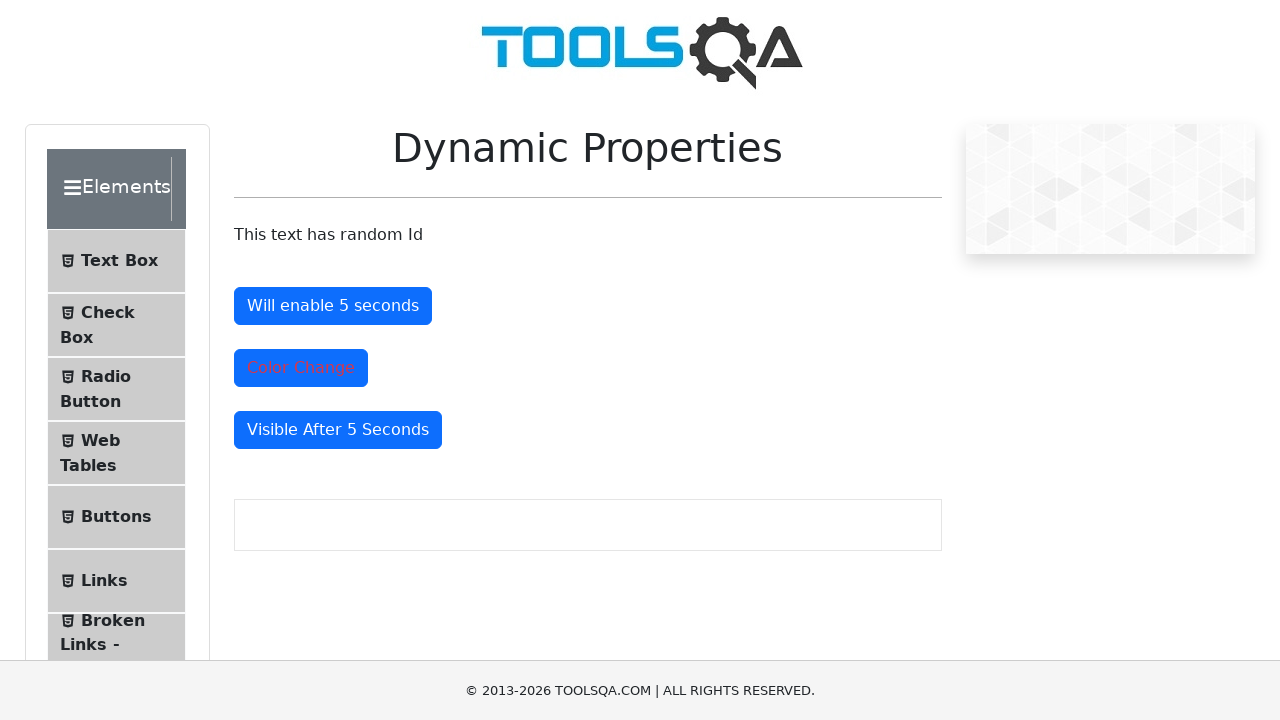